Tests dynamic content loading by clicking start button and waiting for "Hello World!" text to appear

Starting URL: https://the-internet.herokuapp.com/dynamic_loading/1

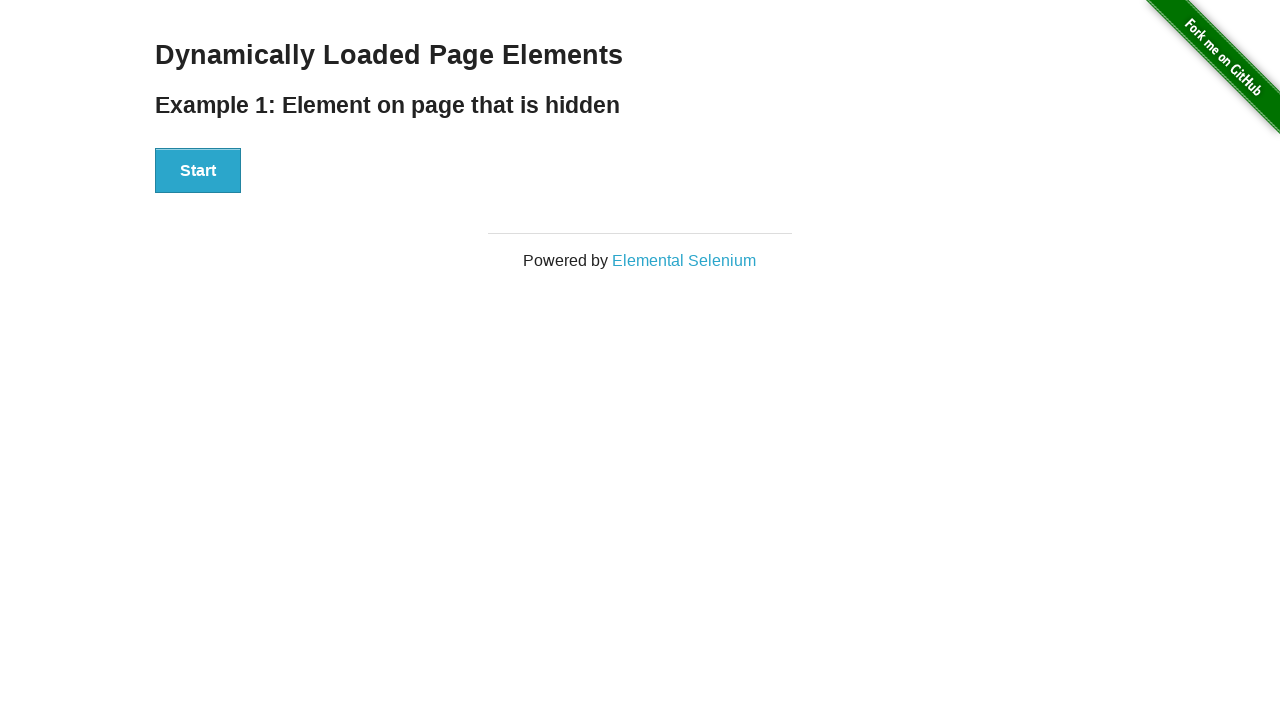

Clicked Start button to trigger dynamic content loading at (198, 171) on xpath=//div[@id='start']//button
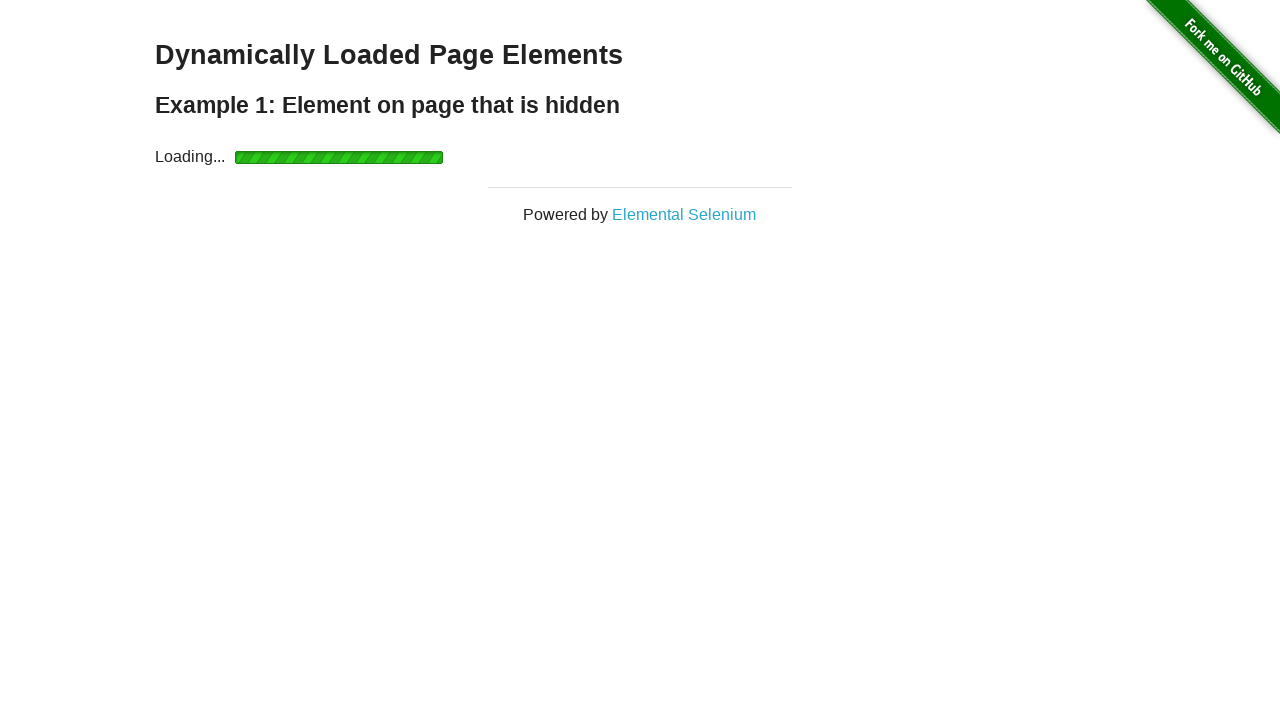

Waited for 'Hello World!' text to become visible
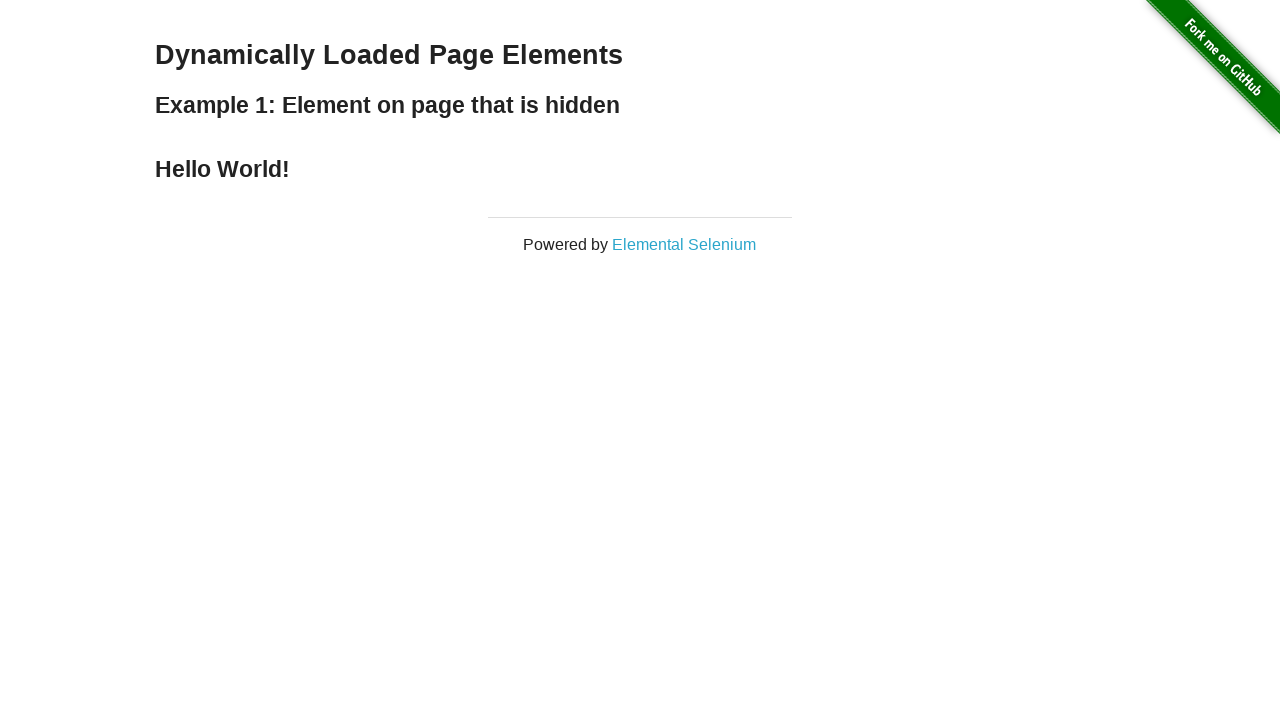

Located the 'Hello World!' element
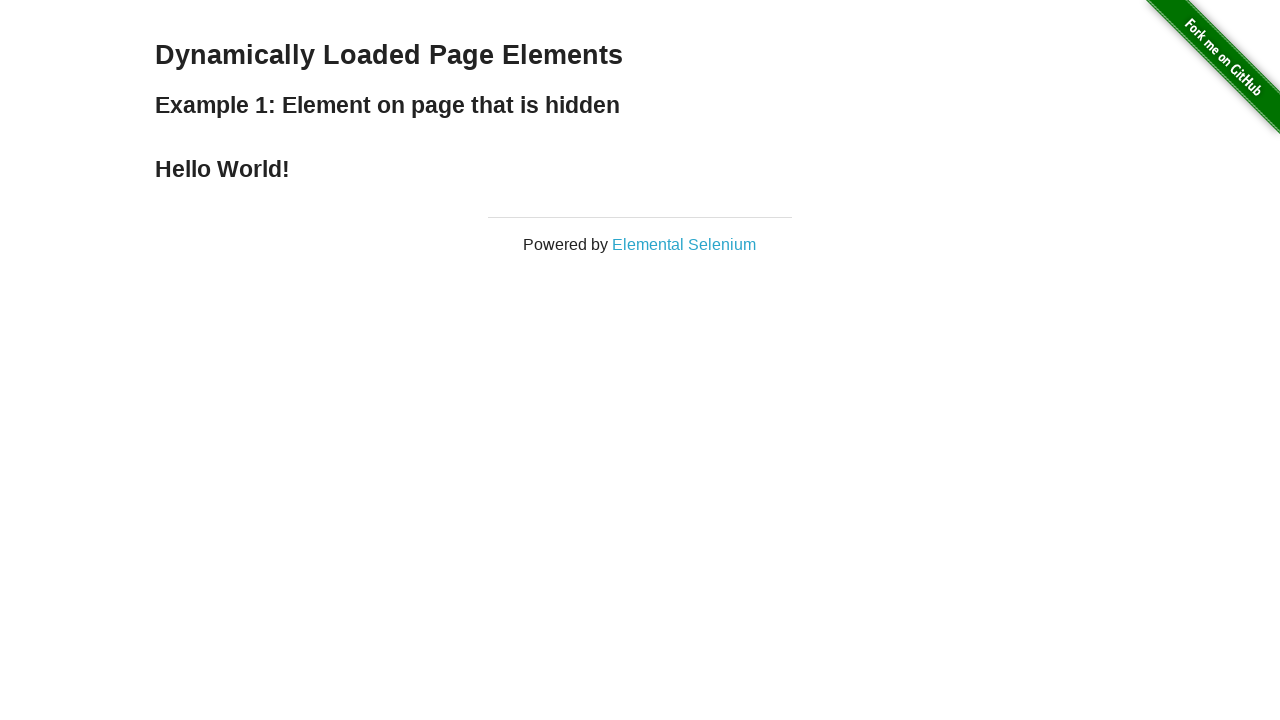

Verified 'Hello World!' text content matches expected value
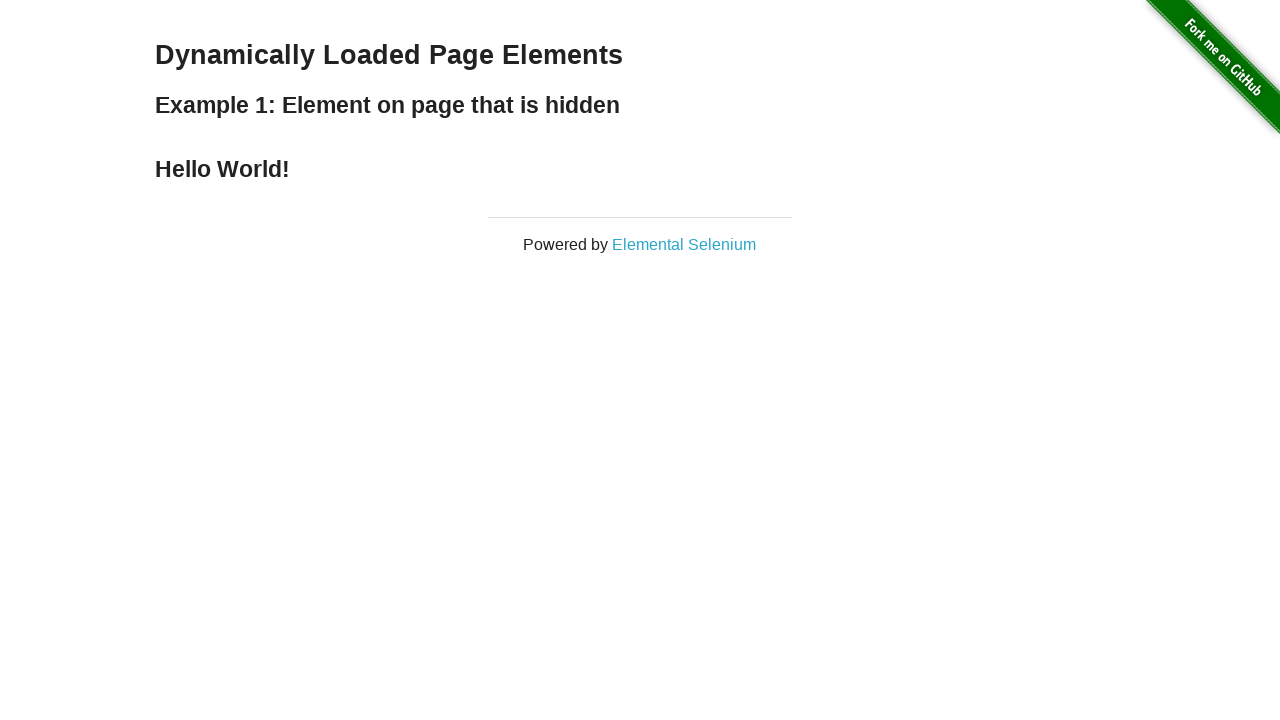

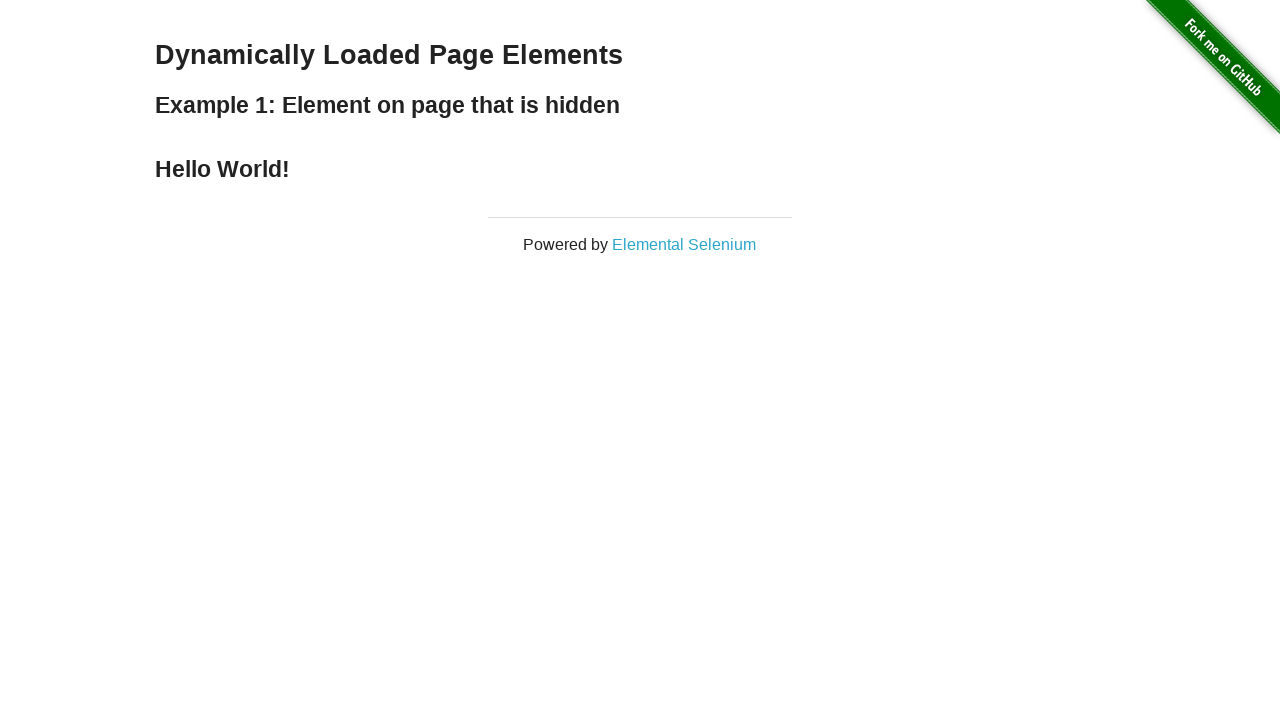